Tests the Automation Practice page by verifying that the "Switch Tab Example" heading text is correct and that the "Practice" button is displayed on the page.

Starting URL: https://www.rahulshettyacademy.com/AutomationPractice/

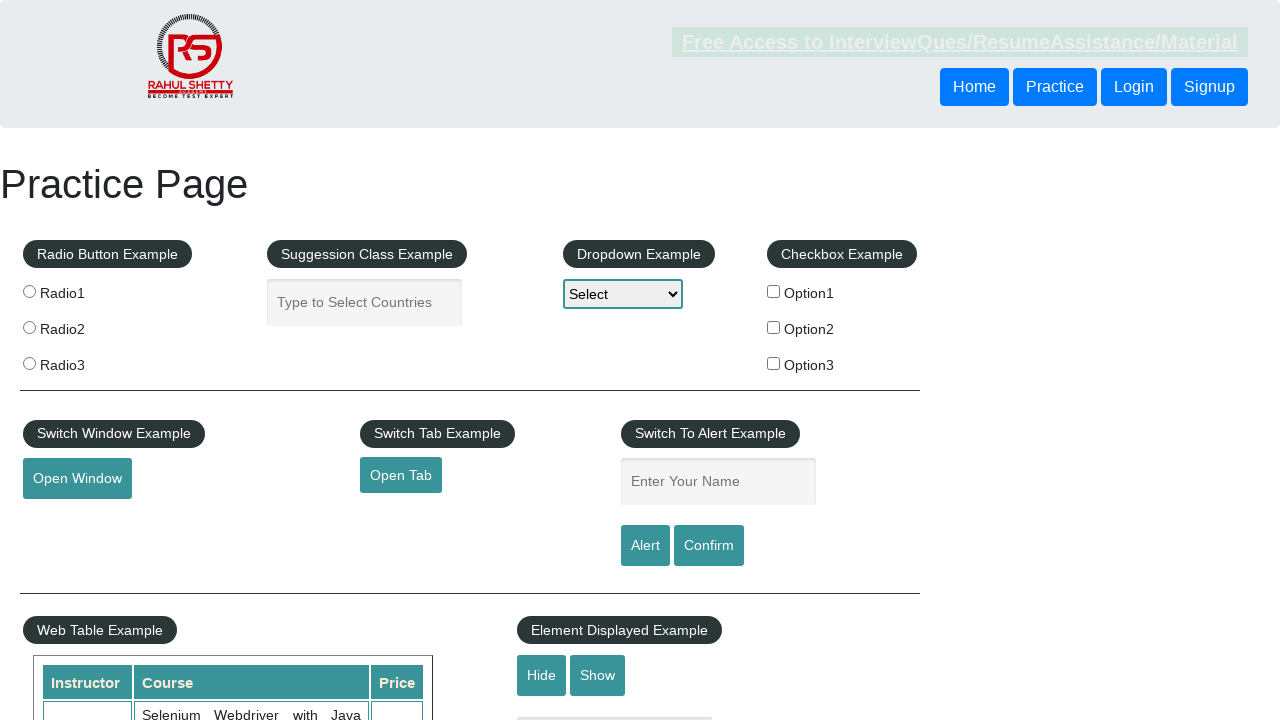

Navigated to Automation Practice page
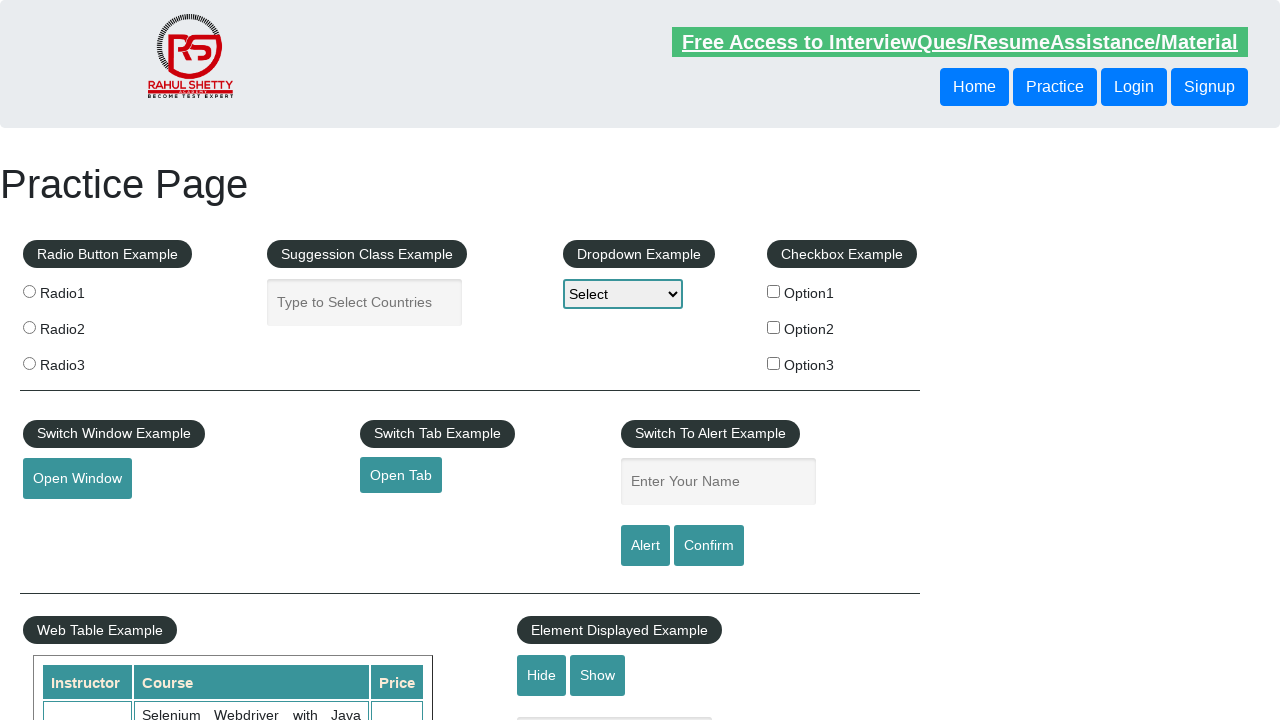

Switch Tab Example heading loaded and visible
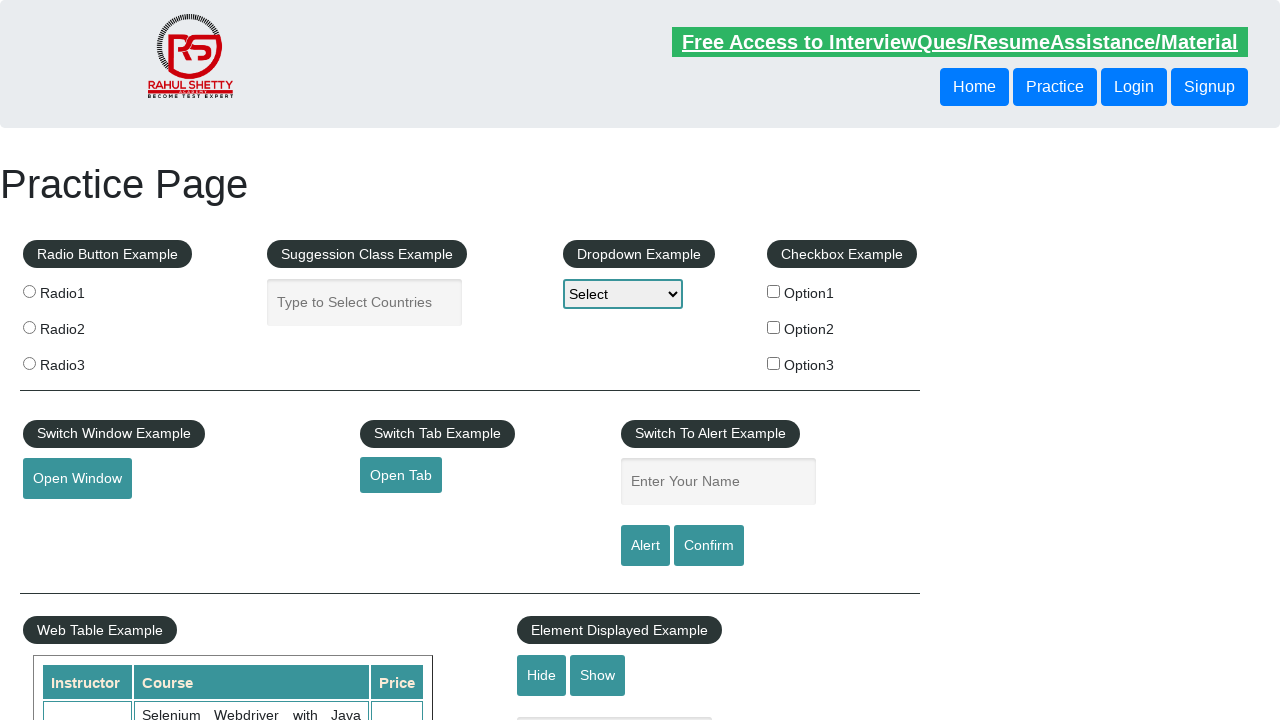

Retrieved heading text: 'Switch Tab Example'
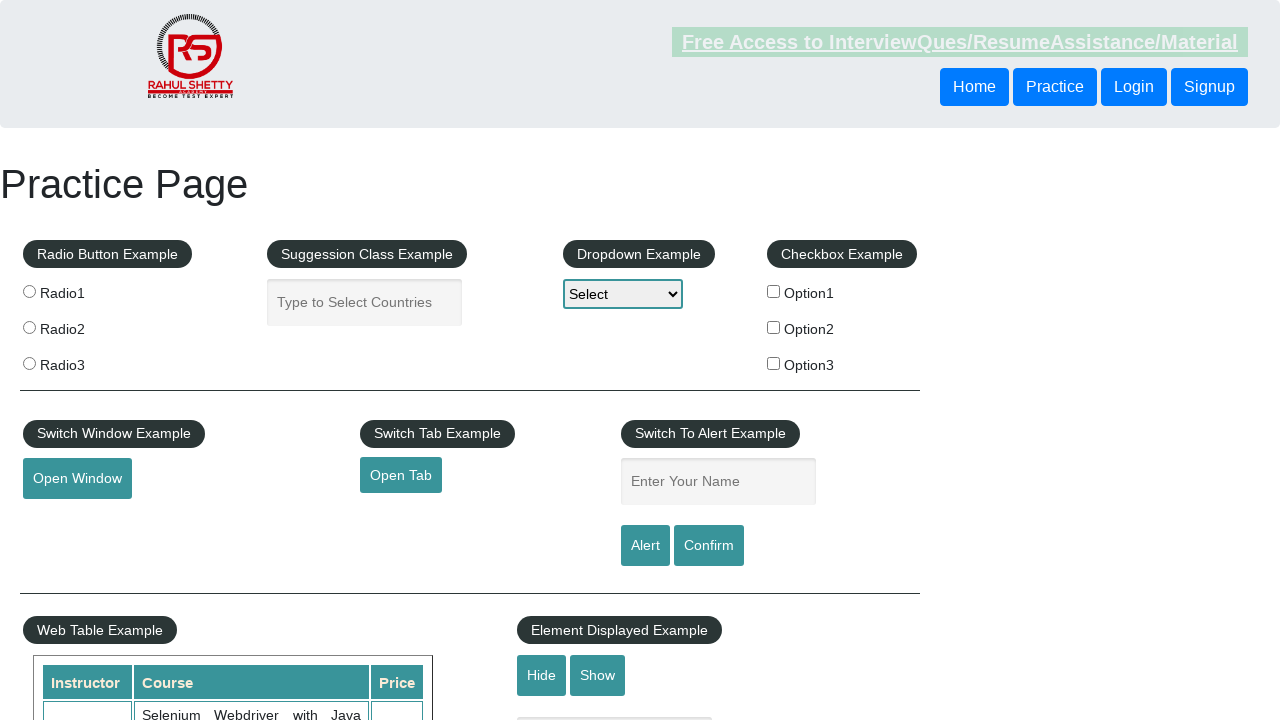

Verified heading text equals 'Switch Tab Example'
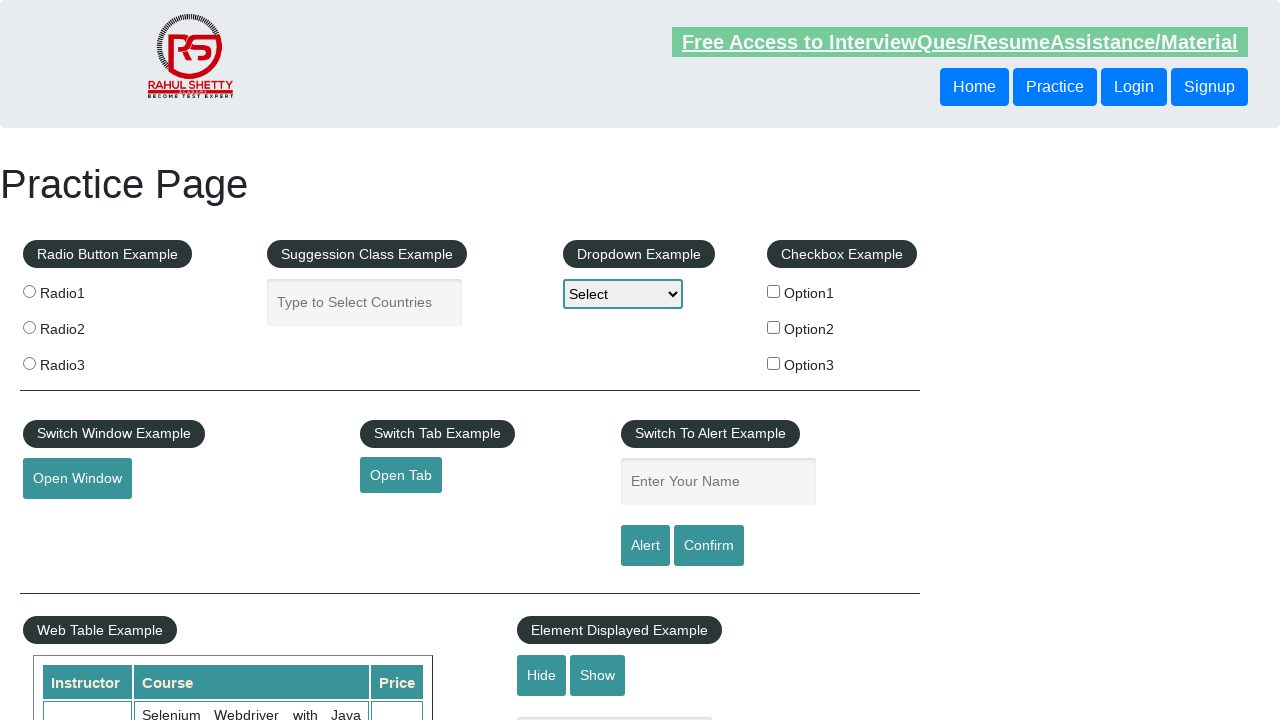

Located Practice button
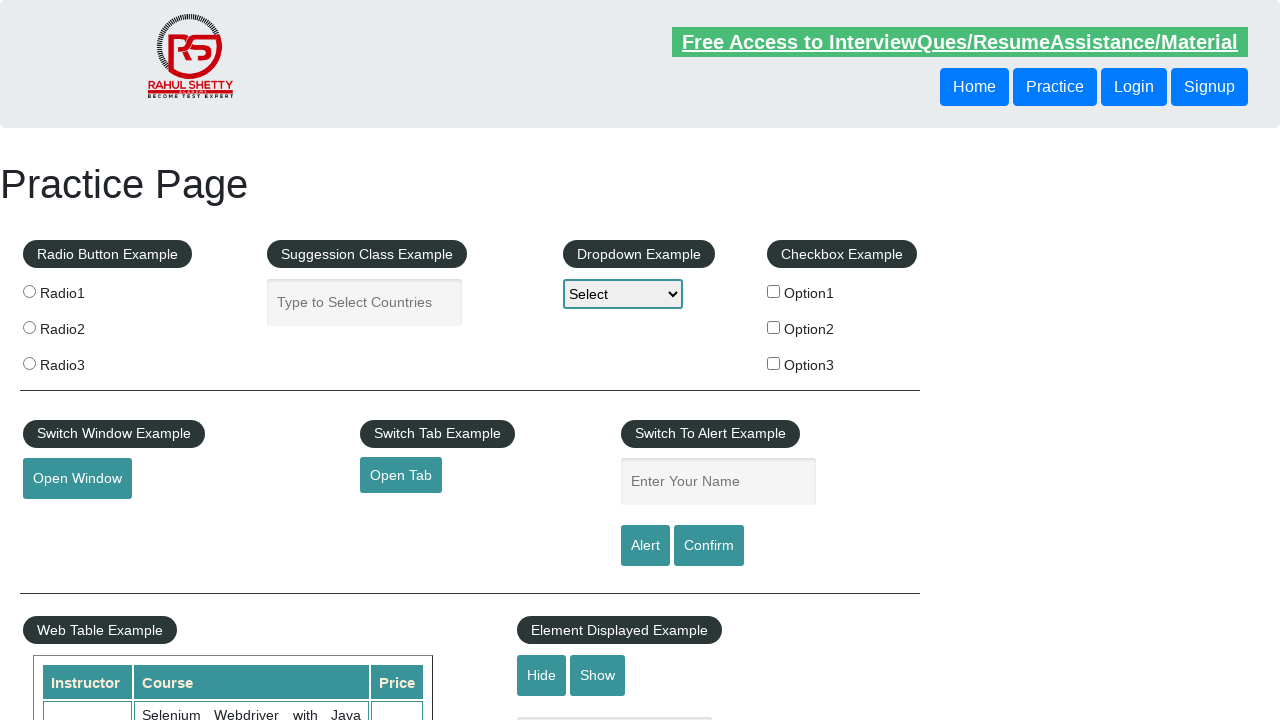

Verified Practice button is visible
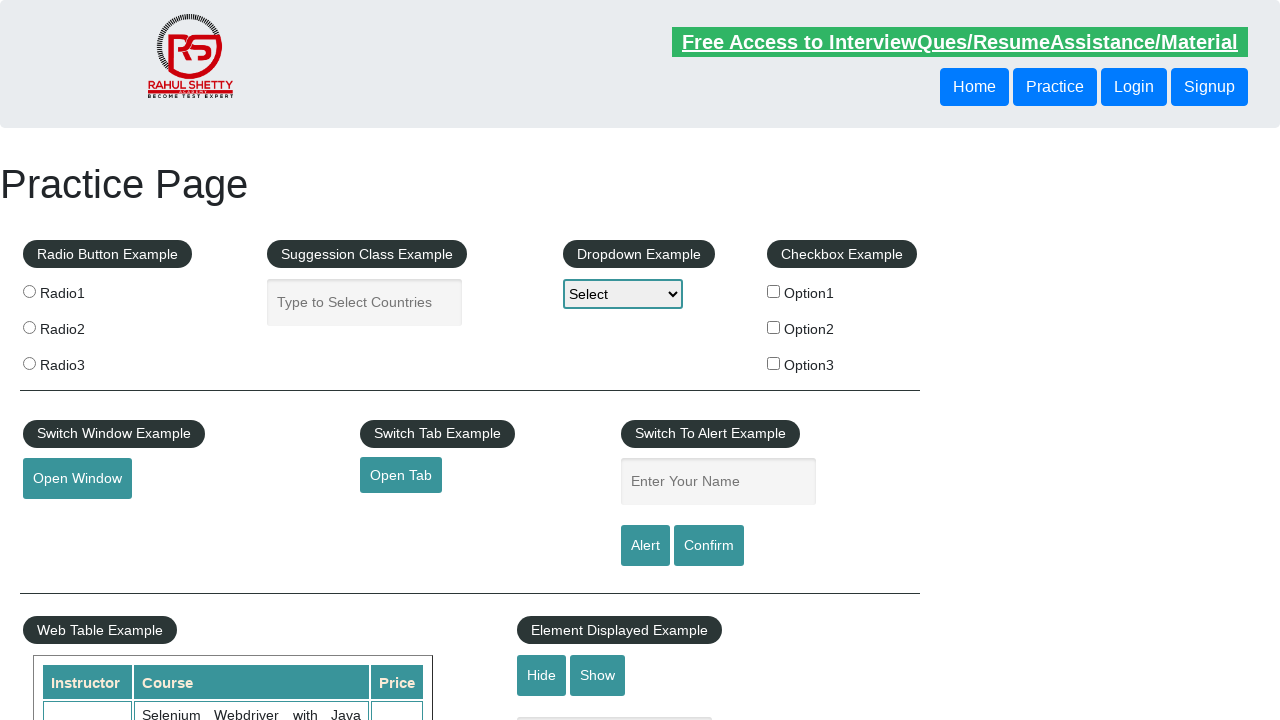

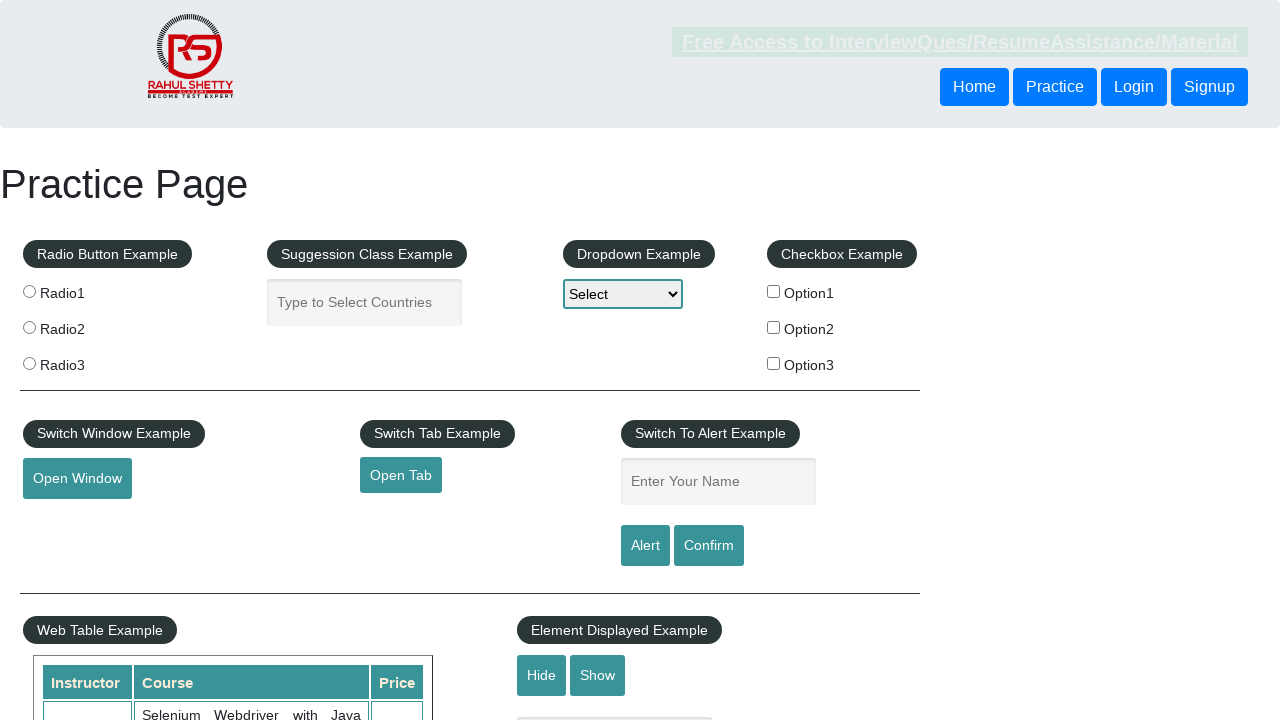